Tests clicking on Interview Question link, then right-clicking on CTS Interview Question link to access context menu

Starting URL: http://greenstech.in/selenium-course-content.html

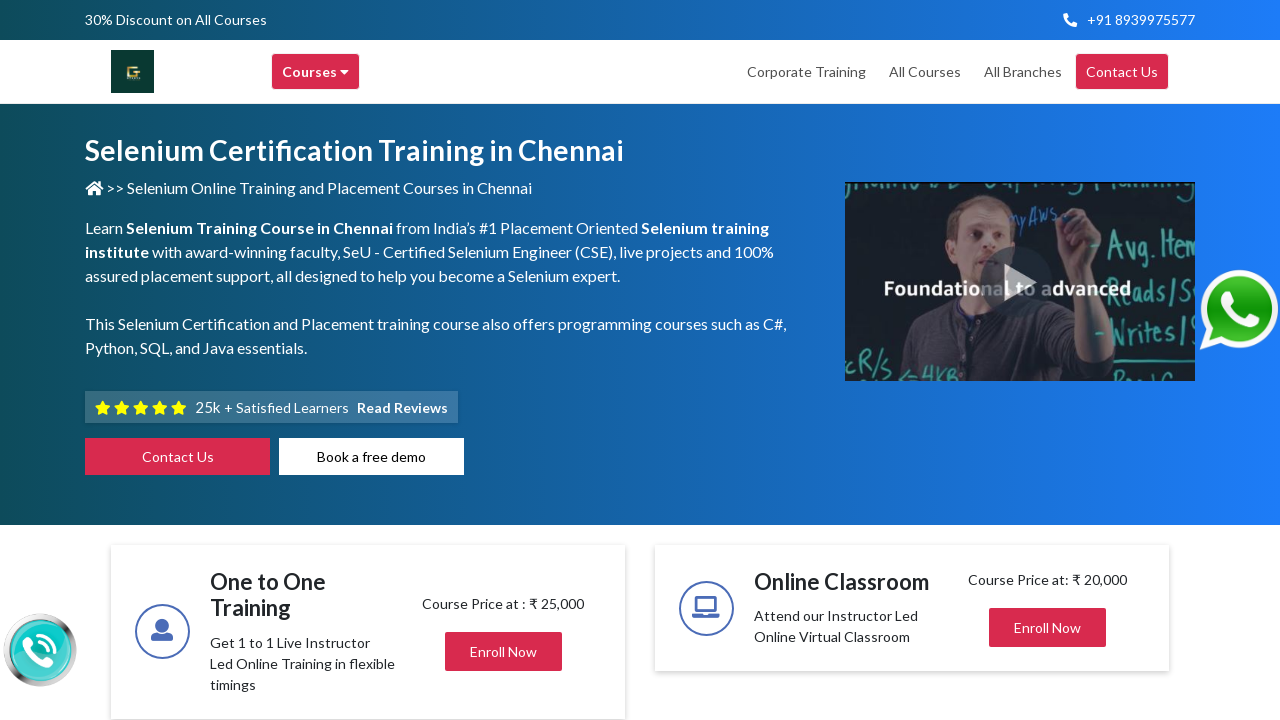

Clicked on 'Interview Question' link at (1024, 360) on text=Interview Question
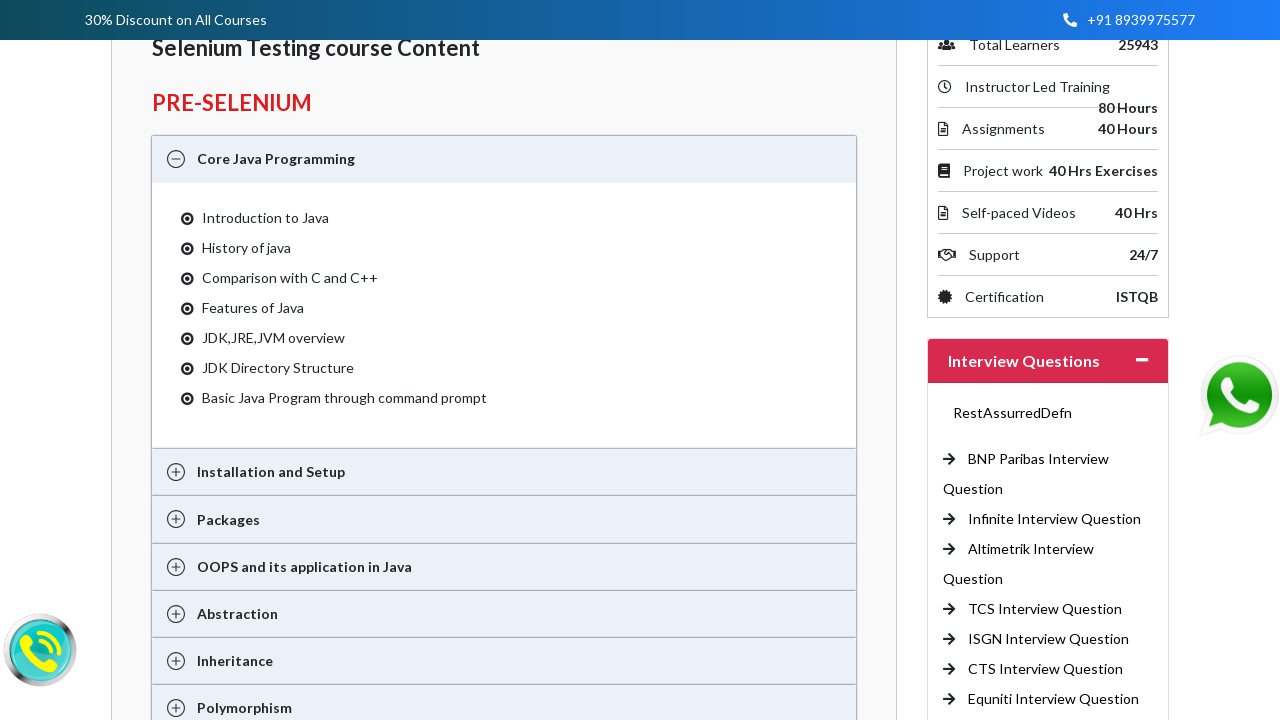

Page loaded successfully (networkidle)
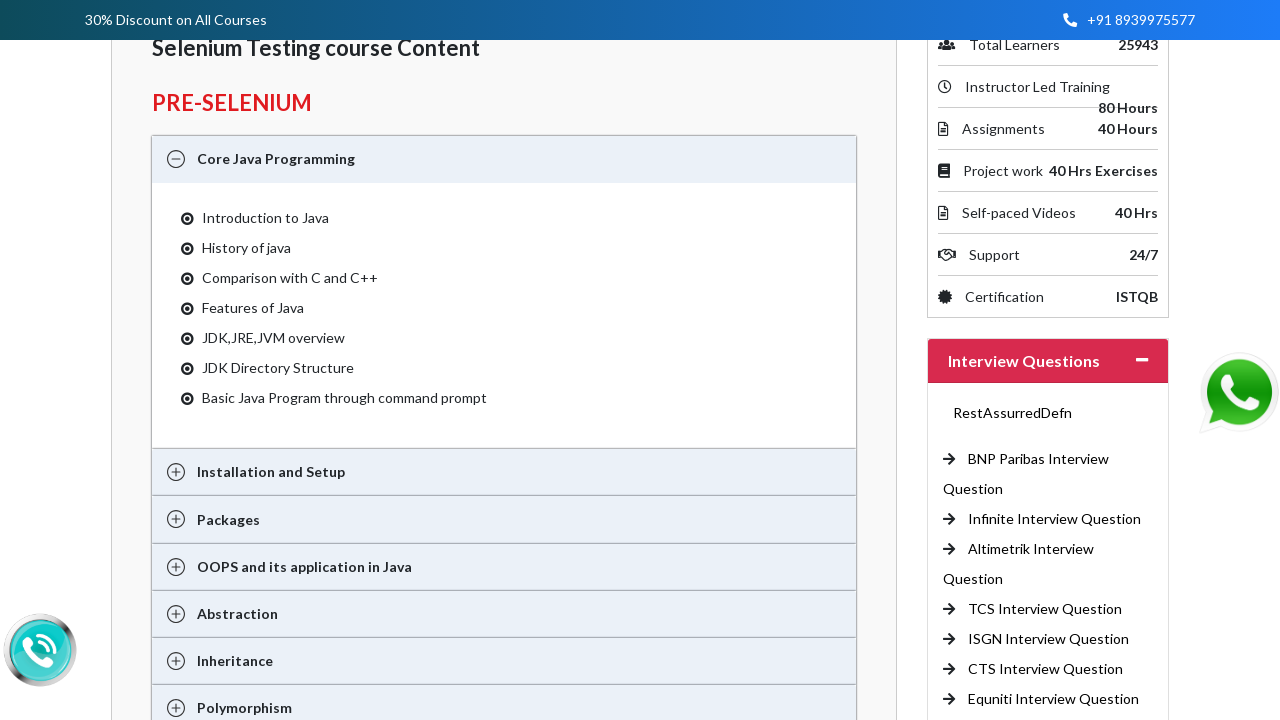

Right-clicked on 'CTS Interview Question' link to open context menu at (1046, 669) on text=CTS Interview Question
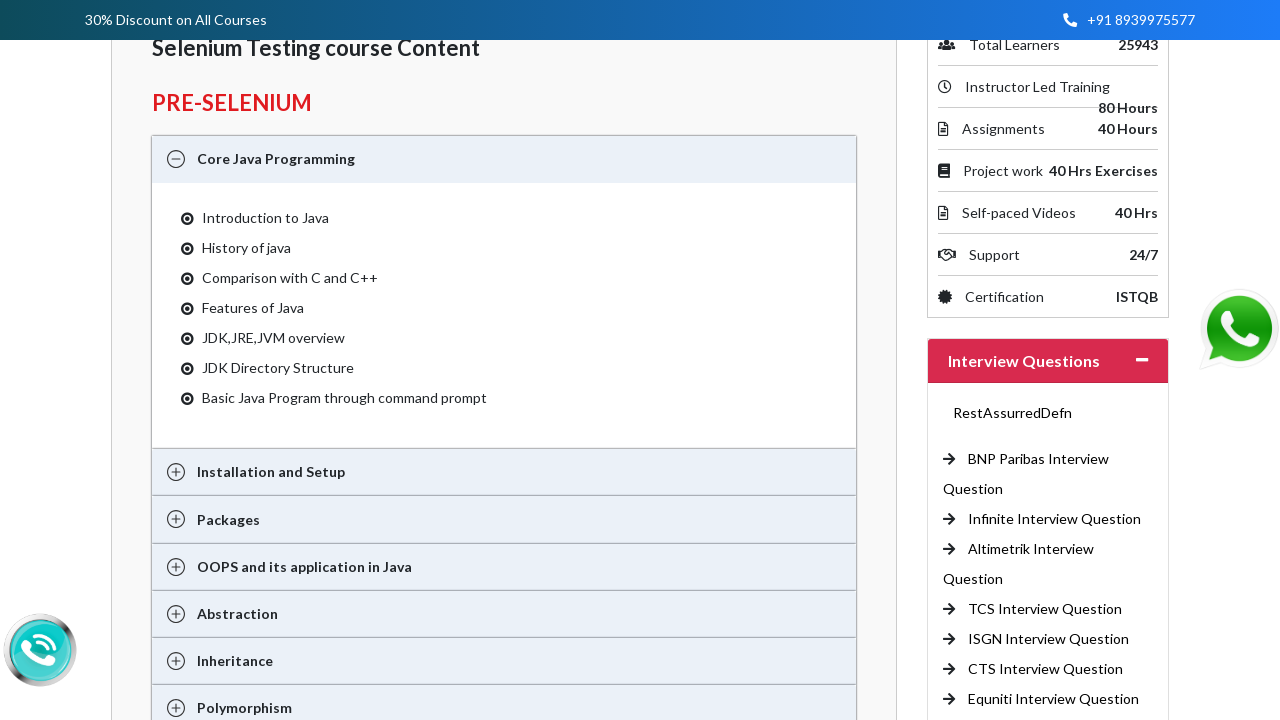

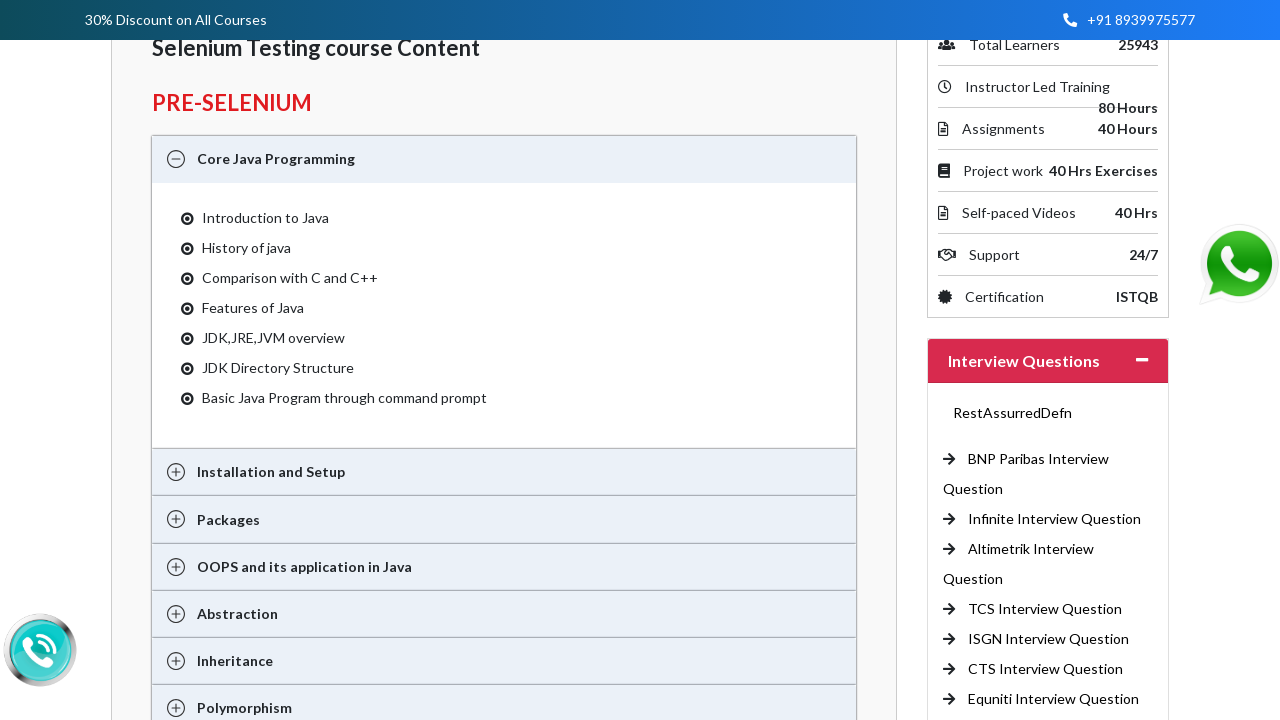